Tests a cinema survey form with film/serial input, multiple checkbox selections for language preferences, and radio button selection for age range

Starting URL: https://lm.skillbox.cc/qa_tester/module07/practice3/

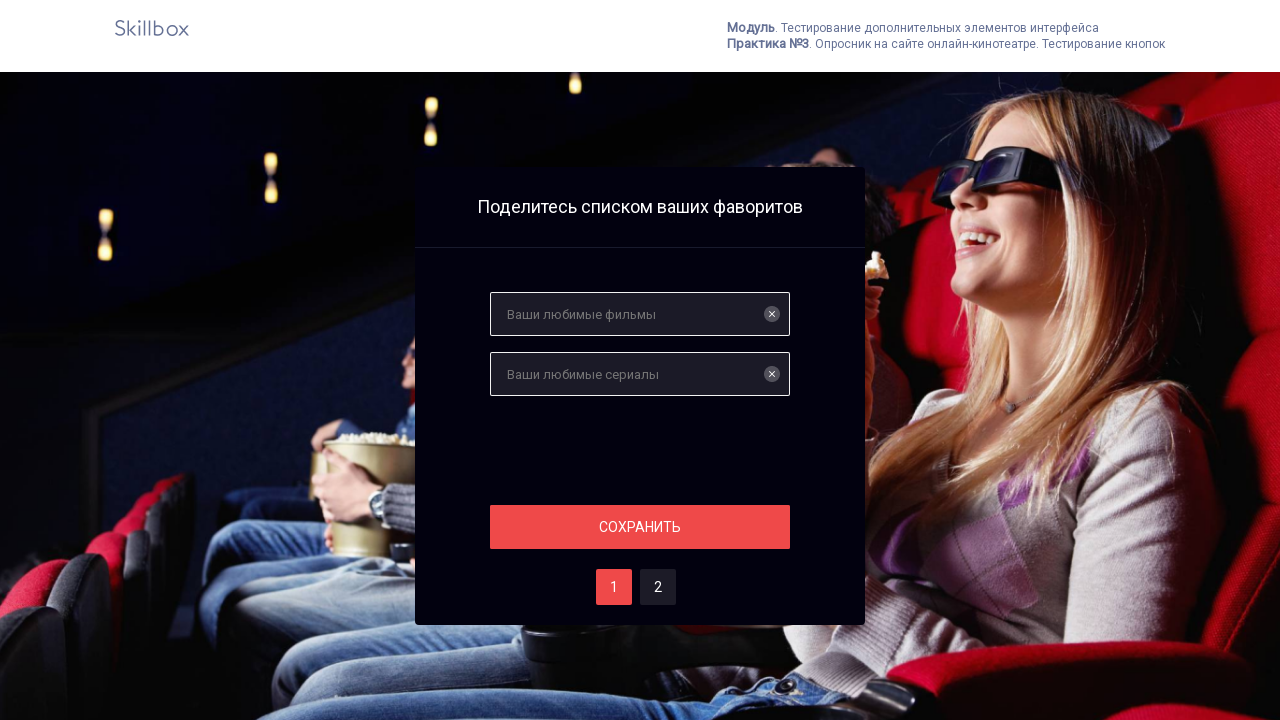

Filled favorite film field with 'Леон' on #films
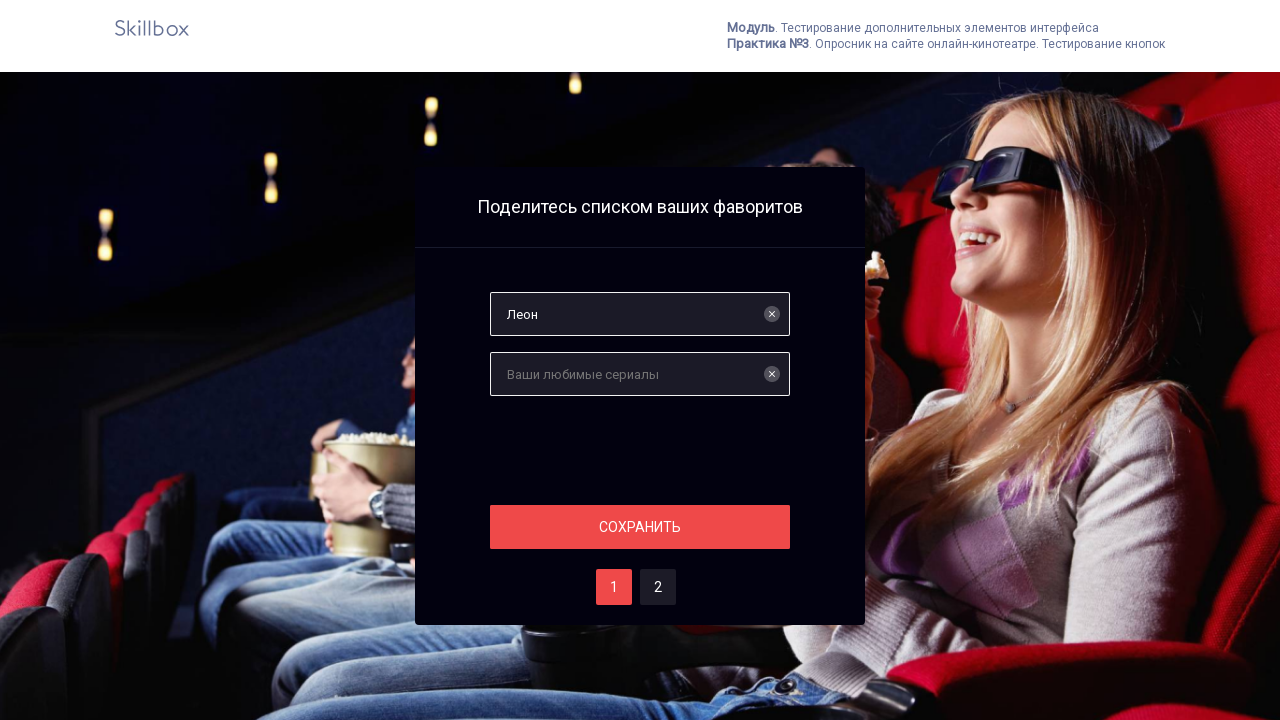

Filled favorite serial field with 'Бригада' on #serials
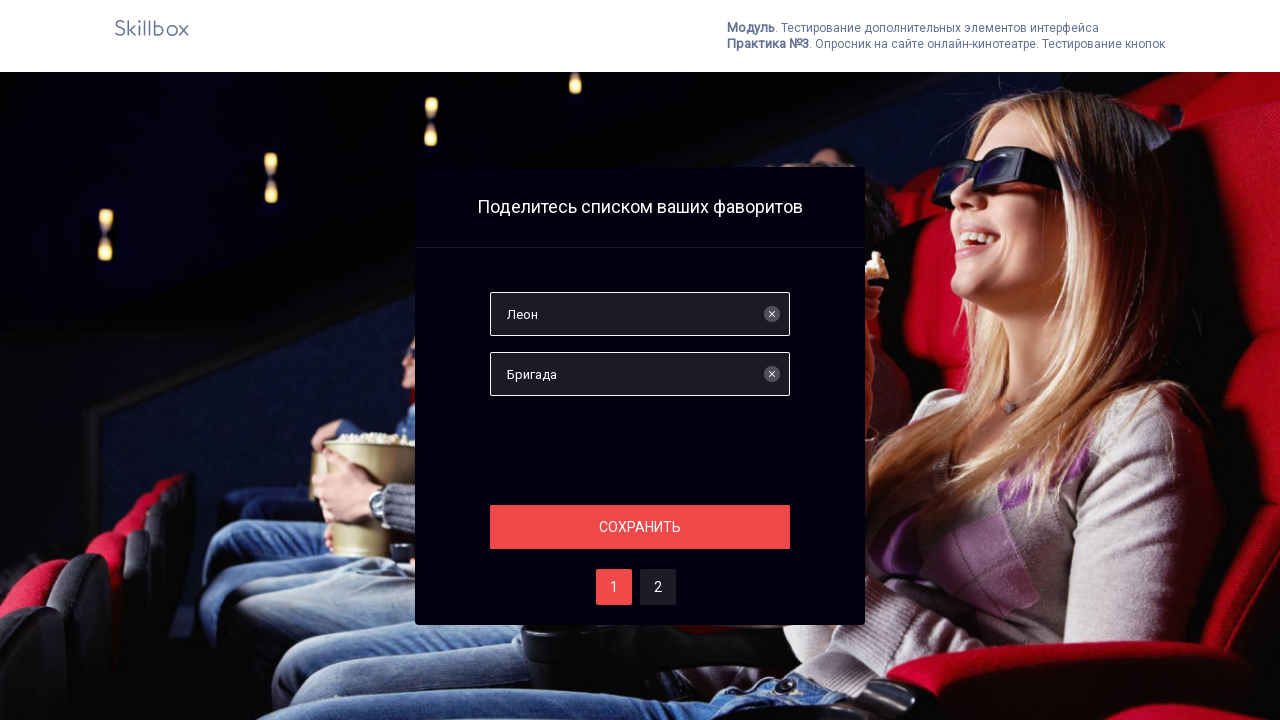

Clicked save button on page 1 at (640, 527) on #save
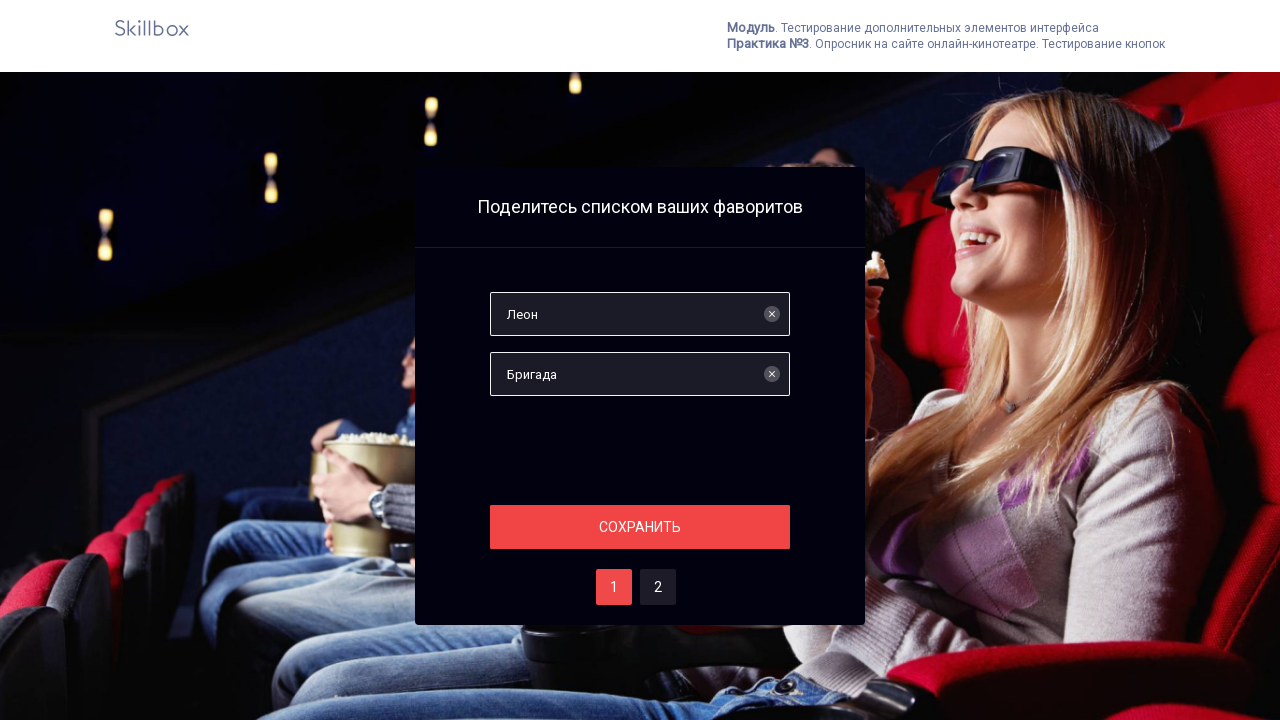

Clicked button to navigate to page 2 at (658, 587) on #two
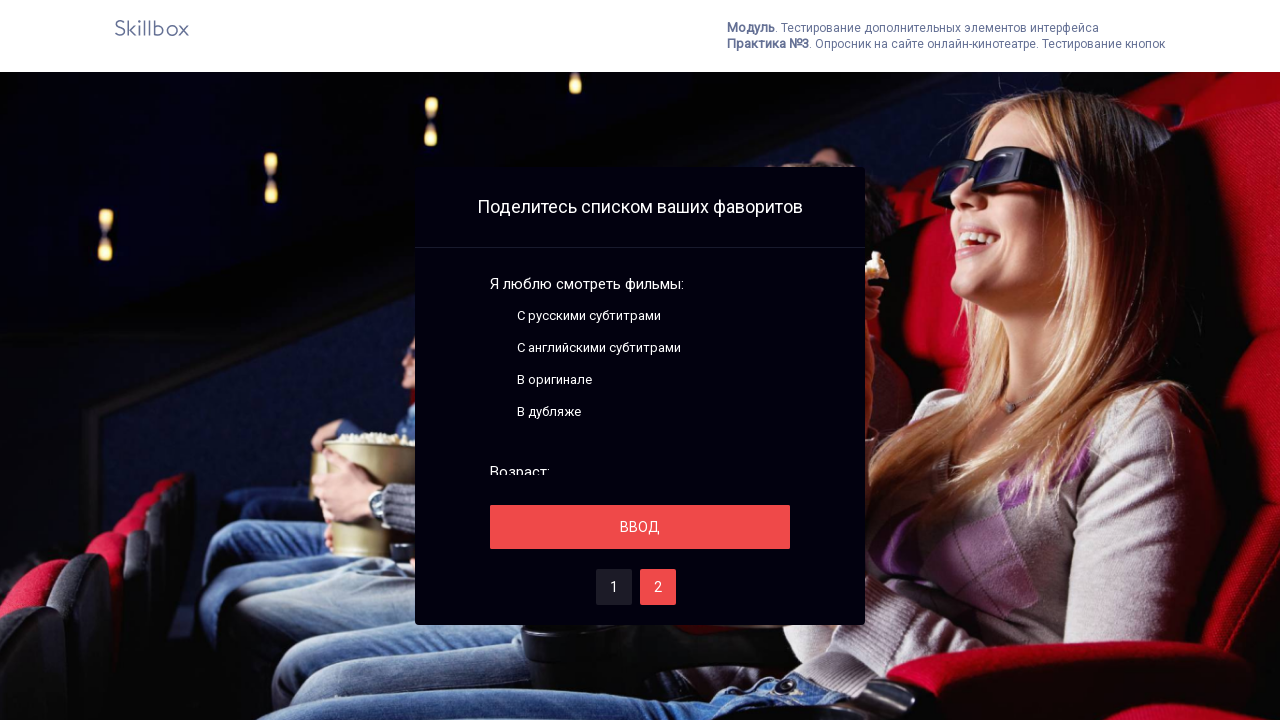

Clicked first language preference checkbox at (498, 316) on .fake-checkbox >> nth=0
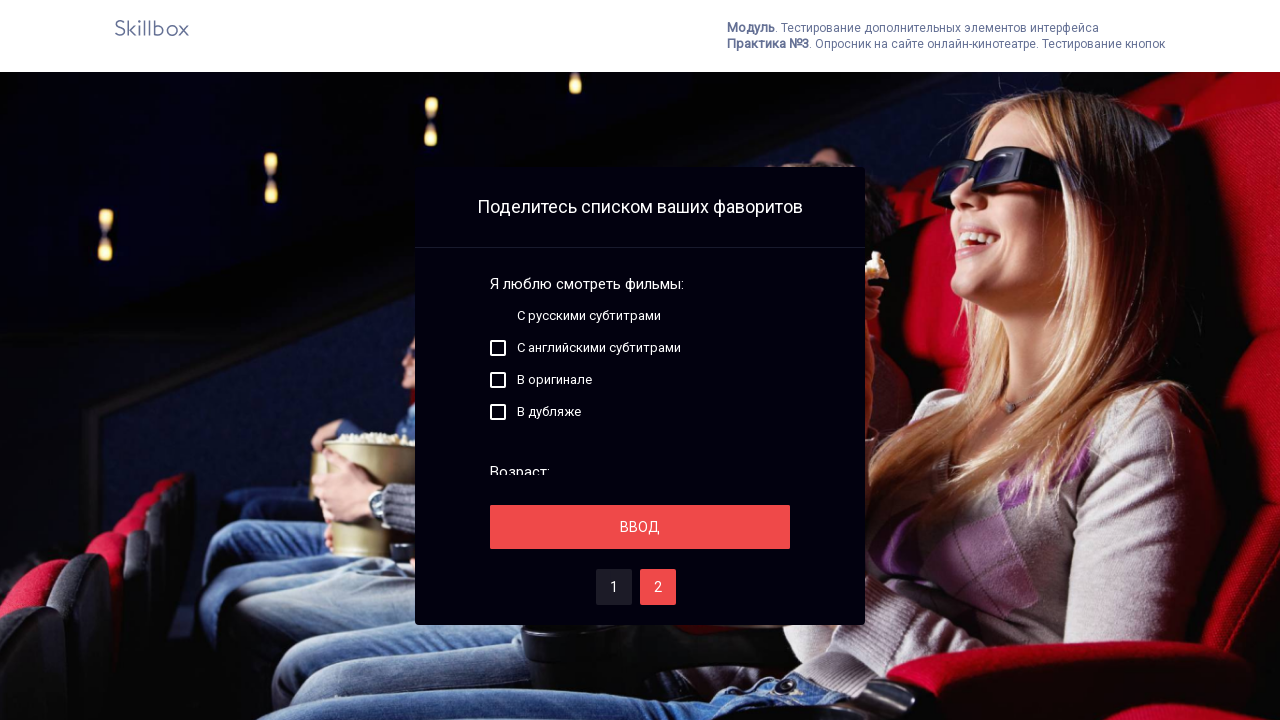

Clicked second language preference checkbox at (498, 348) on .fake-checkbox >> nth=1
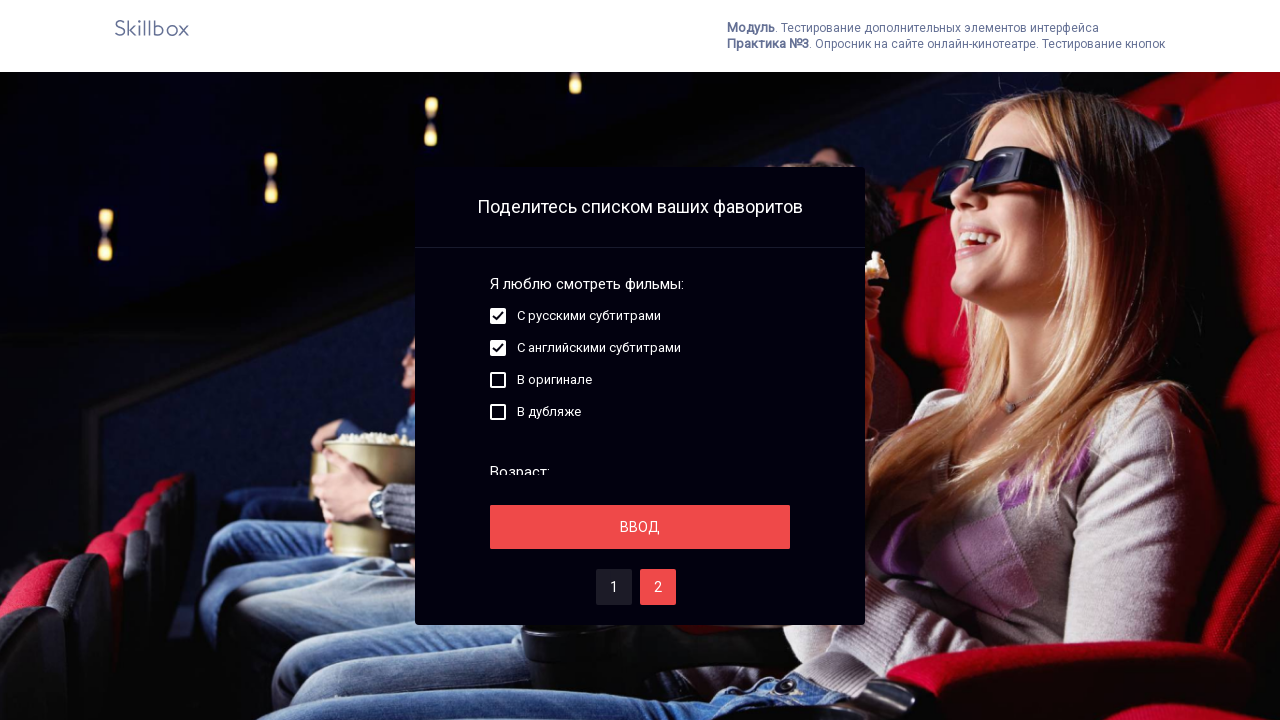

Clicked third language preference checkbox at (498, 380) on .fake-checkbox >> nth=2
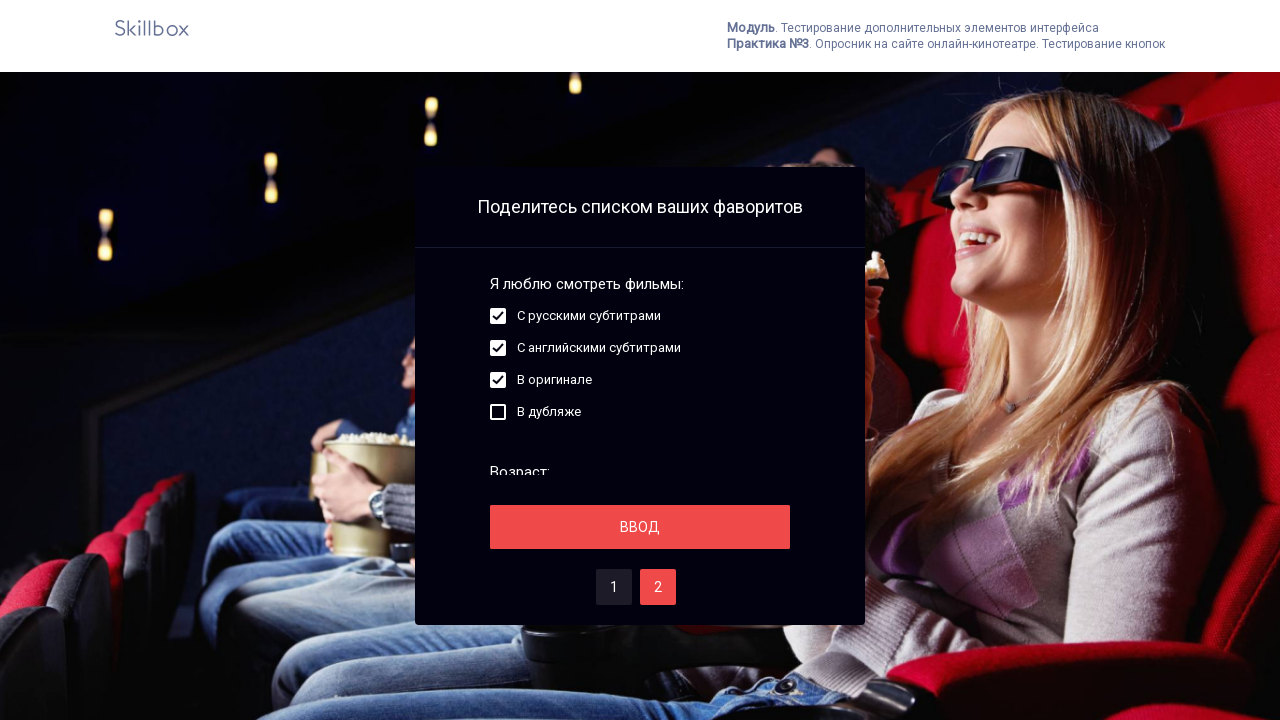

Clicked fourth language preference checkbox at (498, 412) on .fake-checkbox >> nth=3
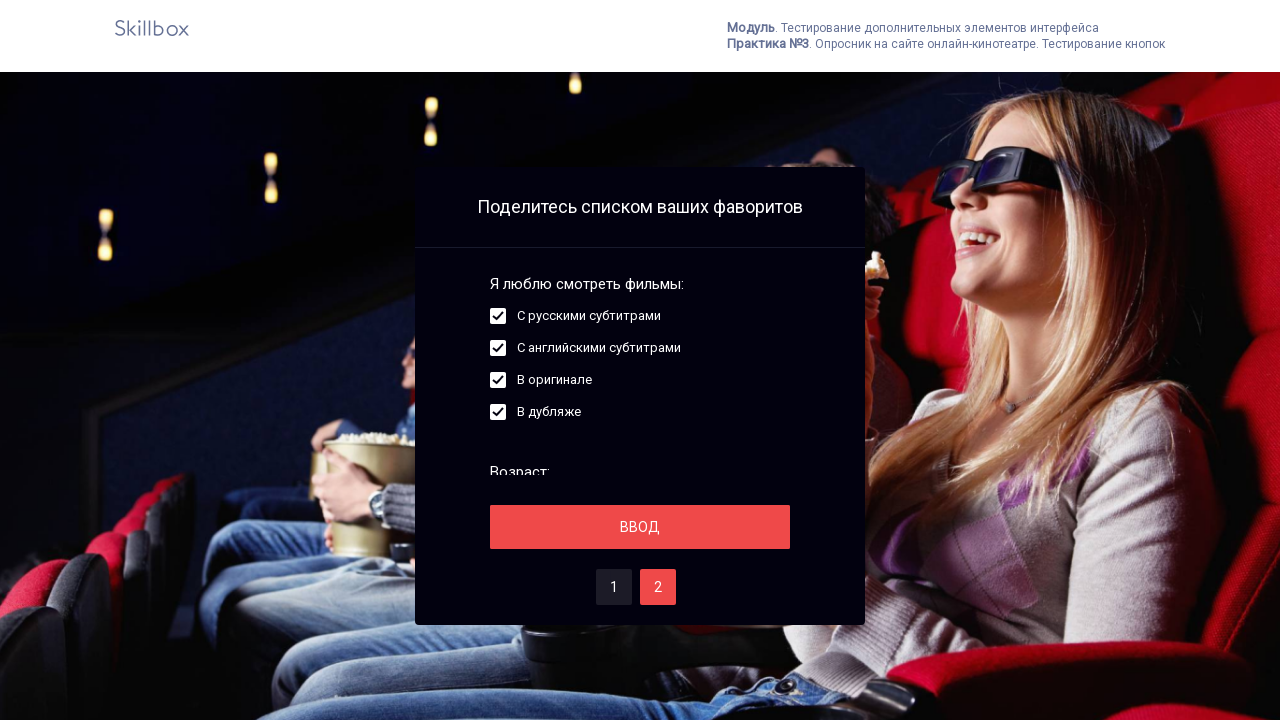

Selected third age range radio button at (498, 387) on .fake-radiobutton >> nth=2
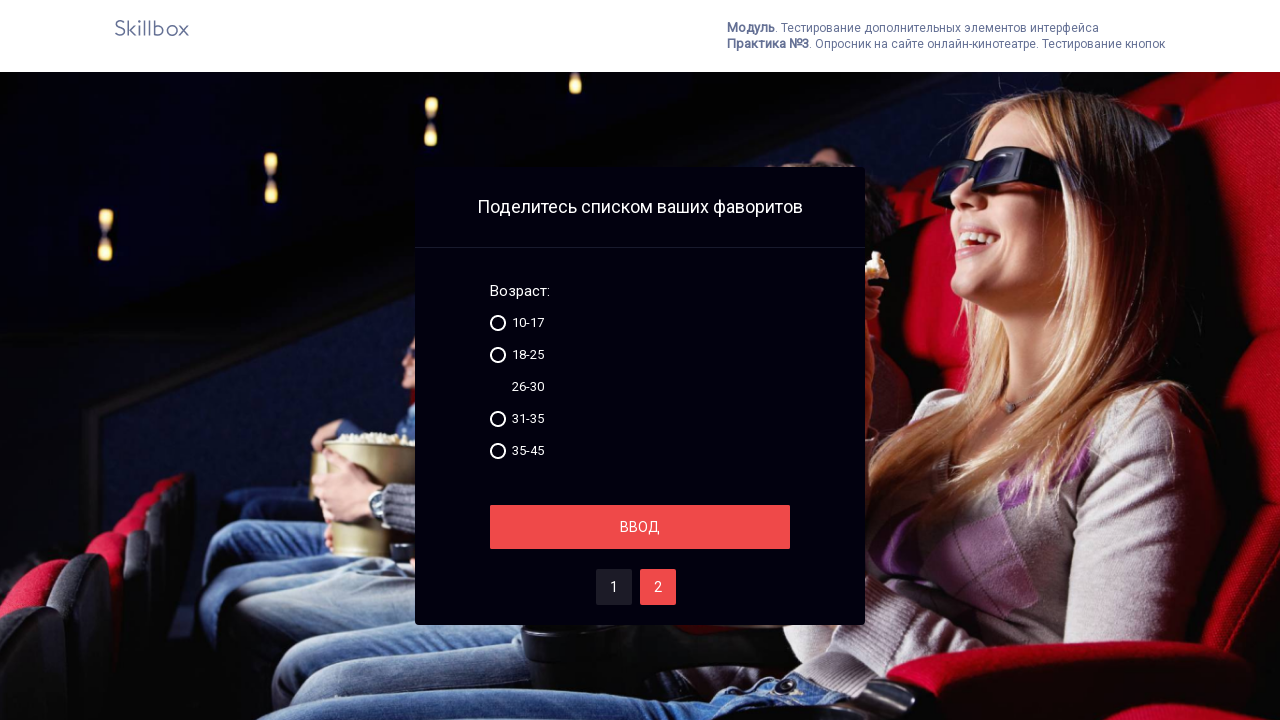

Clicked save button on page 2 at (640, 527) on #save
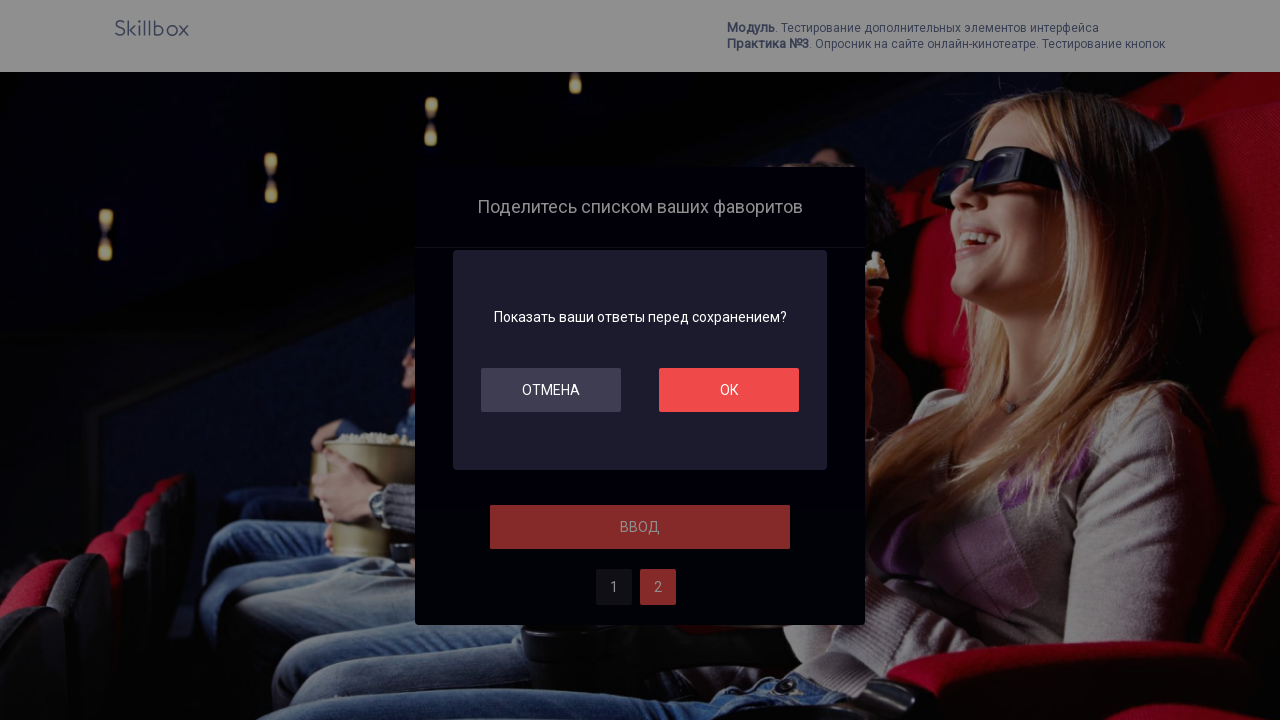

Clicked OK button at (729, 390) on #ok
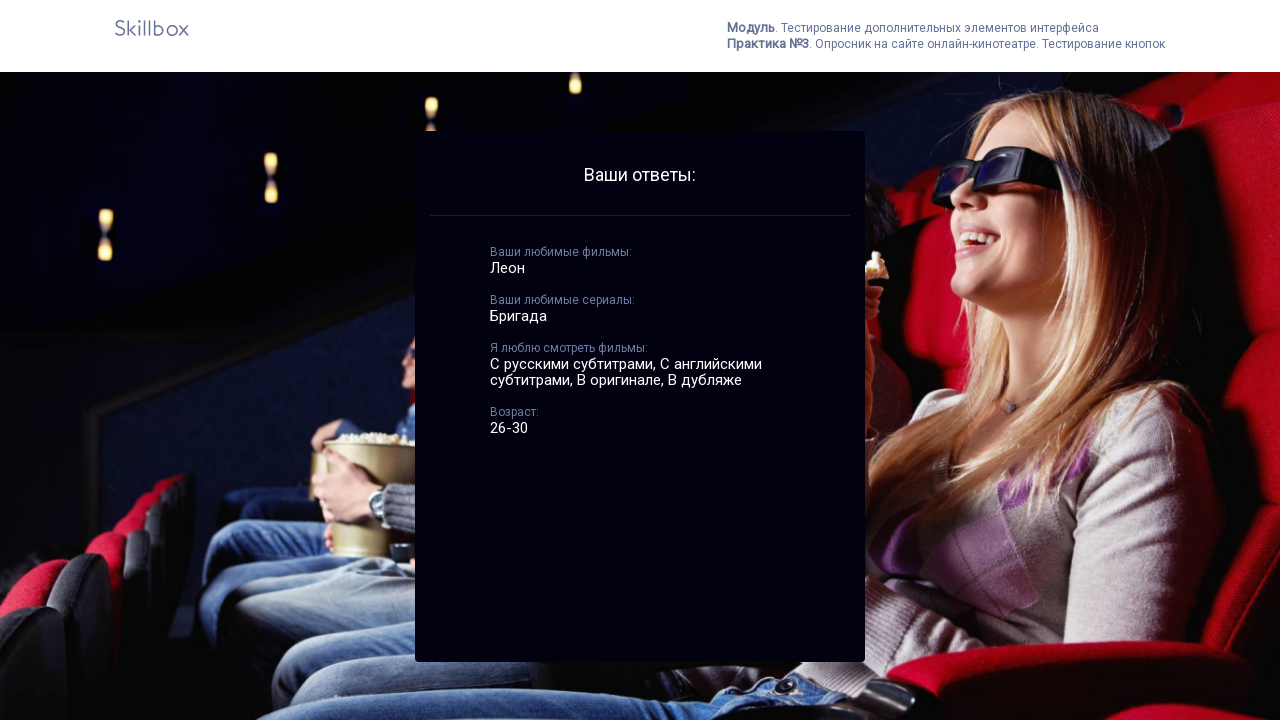

Results page loaded - best_films element appeared
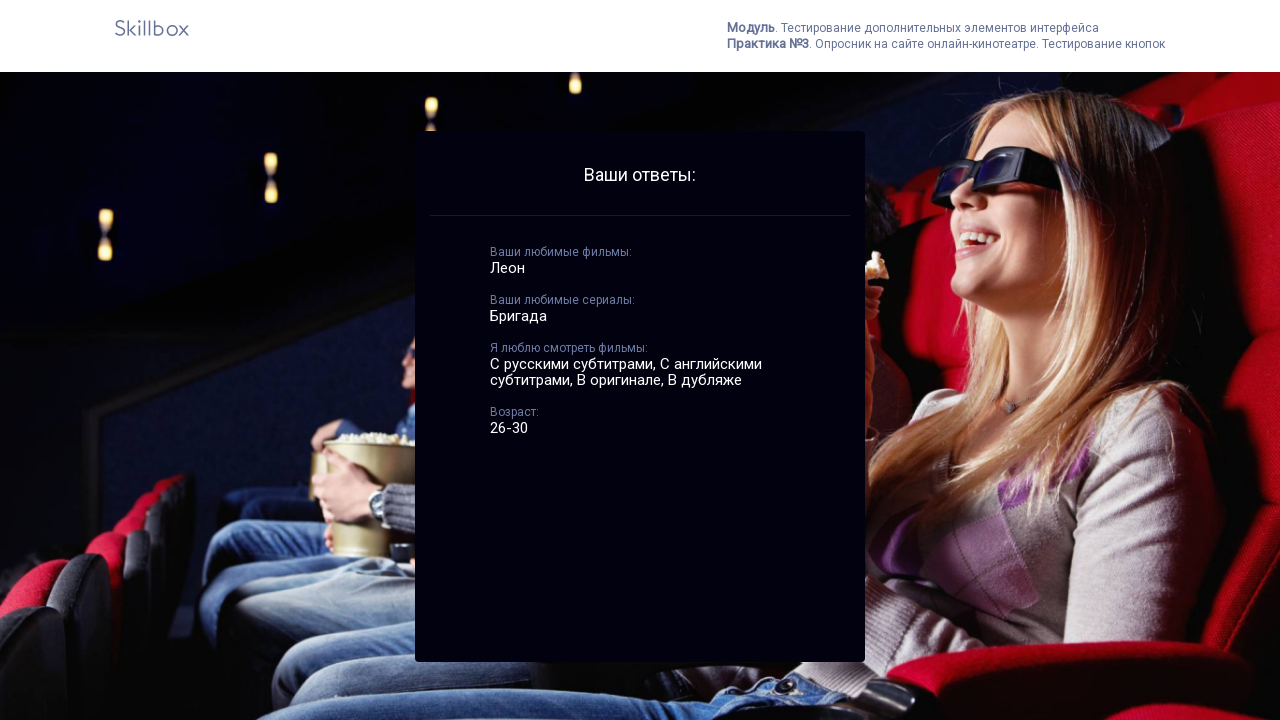

Results page loaded - language element appeared
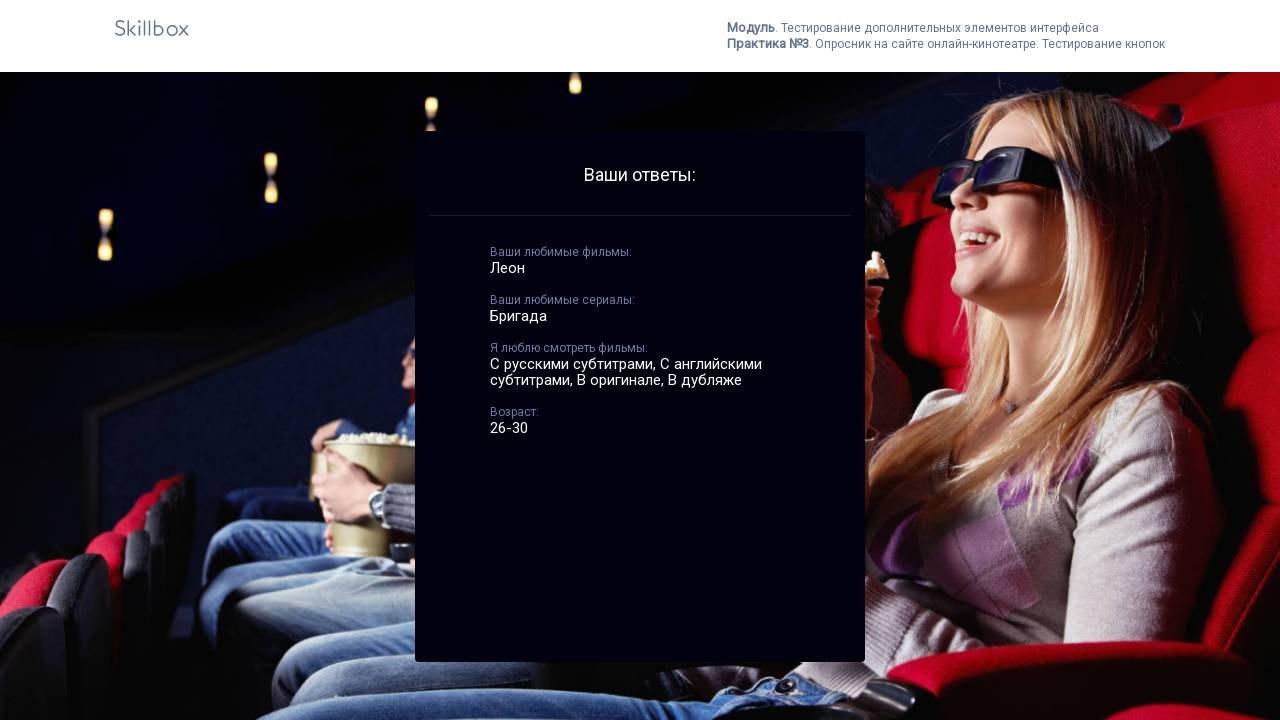

Results page loaded - age element appeared
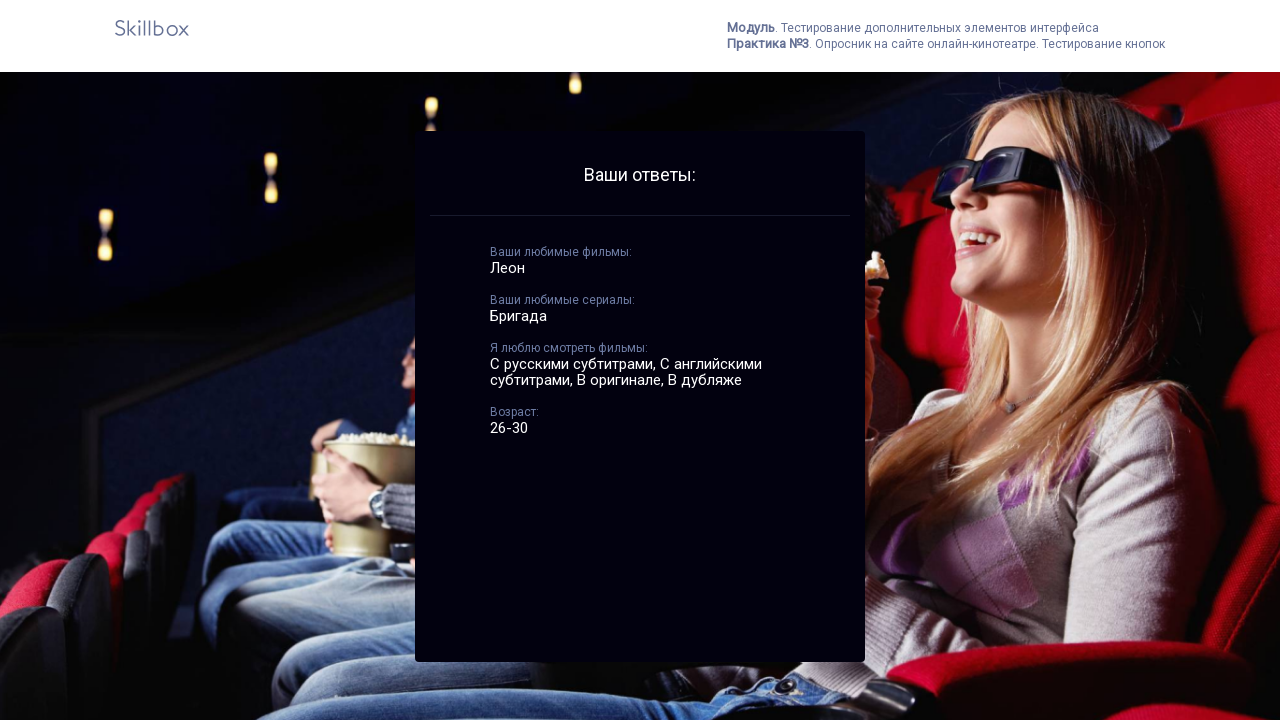

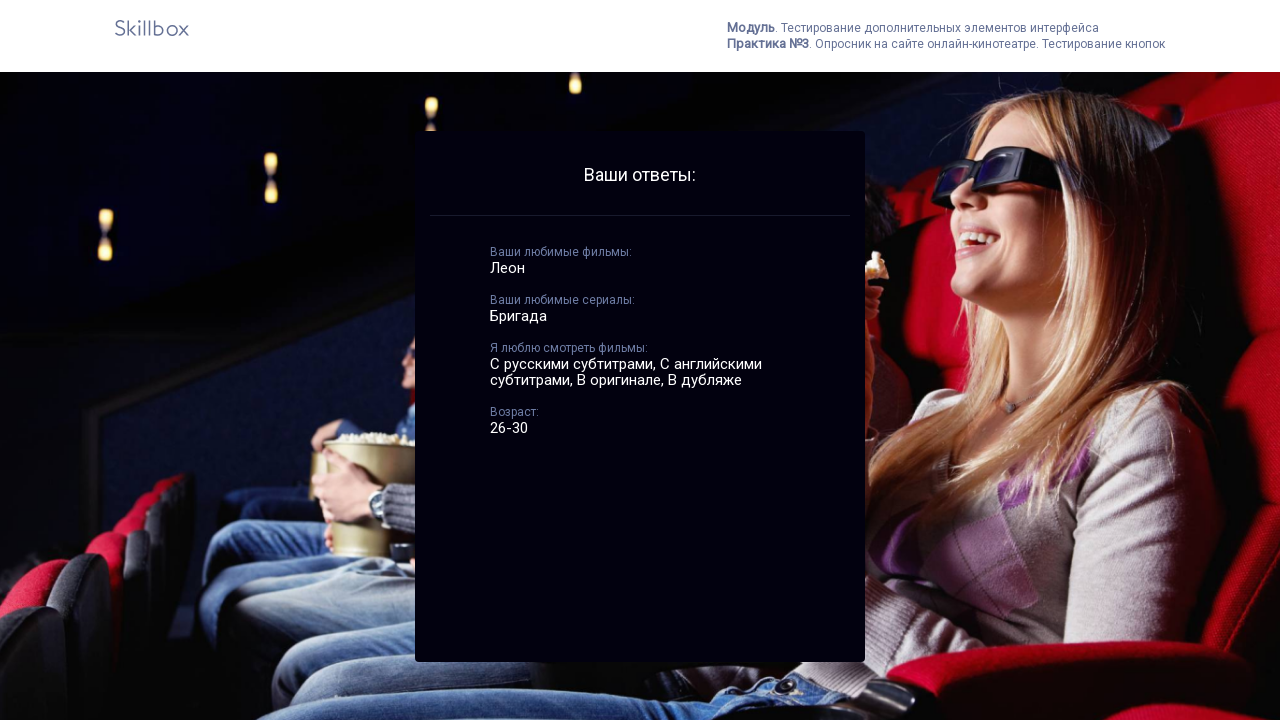